Tests web table functionality by adding a new record and then editing it with different information

Starting URL: https://demoqa.com/webtables

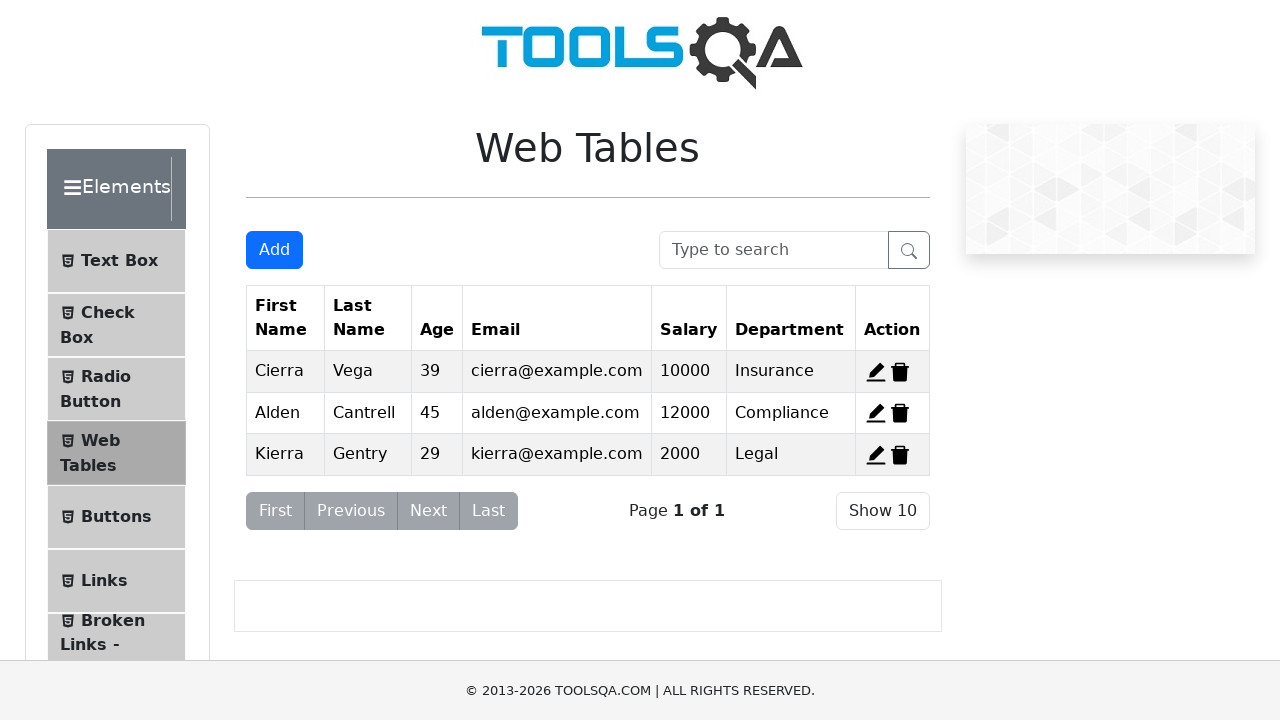

Scrolled down 250 pixels to make web table elements visible
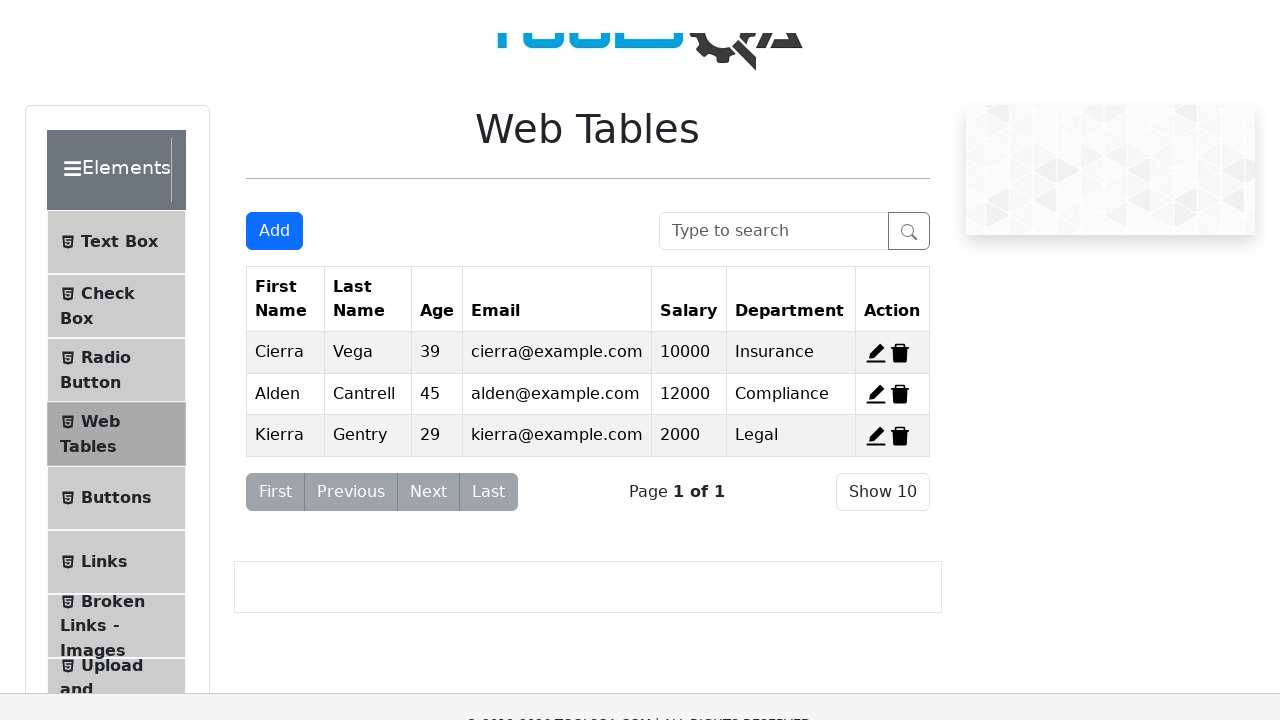

Clicked 'Add New Record' button to open form at (274, 10) on #addNewRecordButton
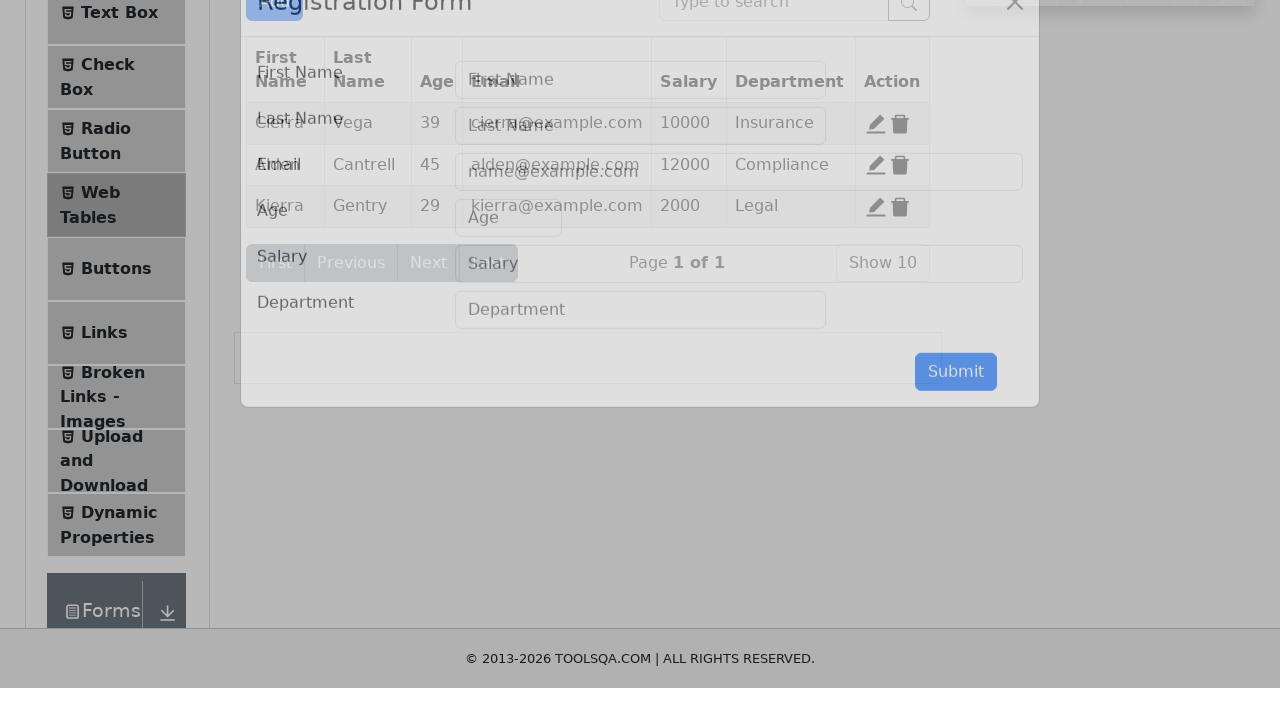

Filled firstName field with 'Antony' on #firstName
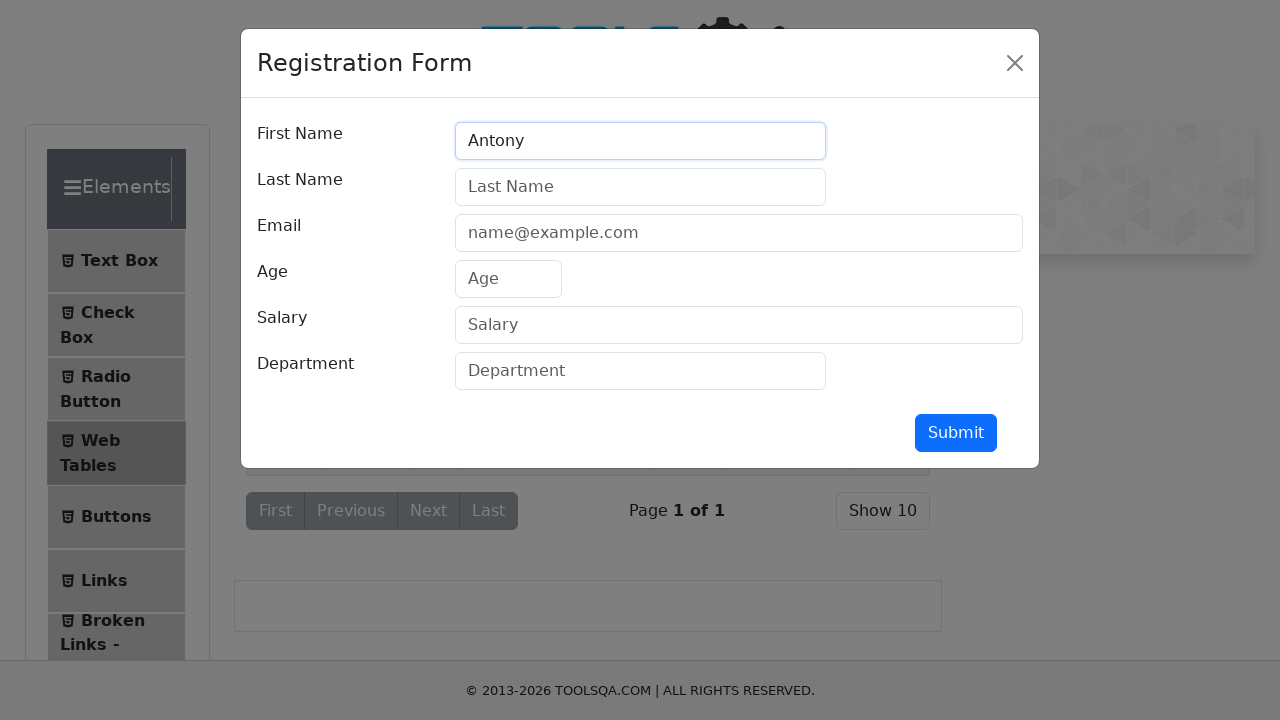

Filled lastName field with 'Stark' on #lastName
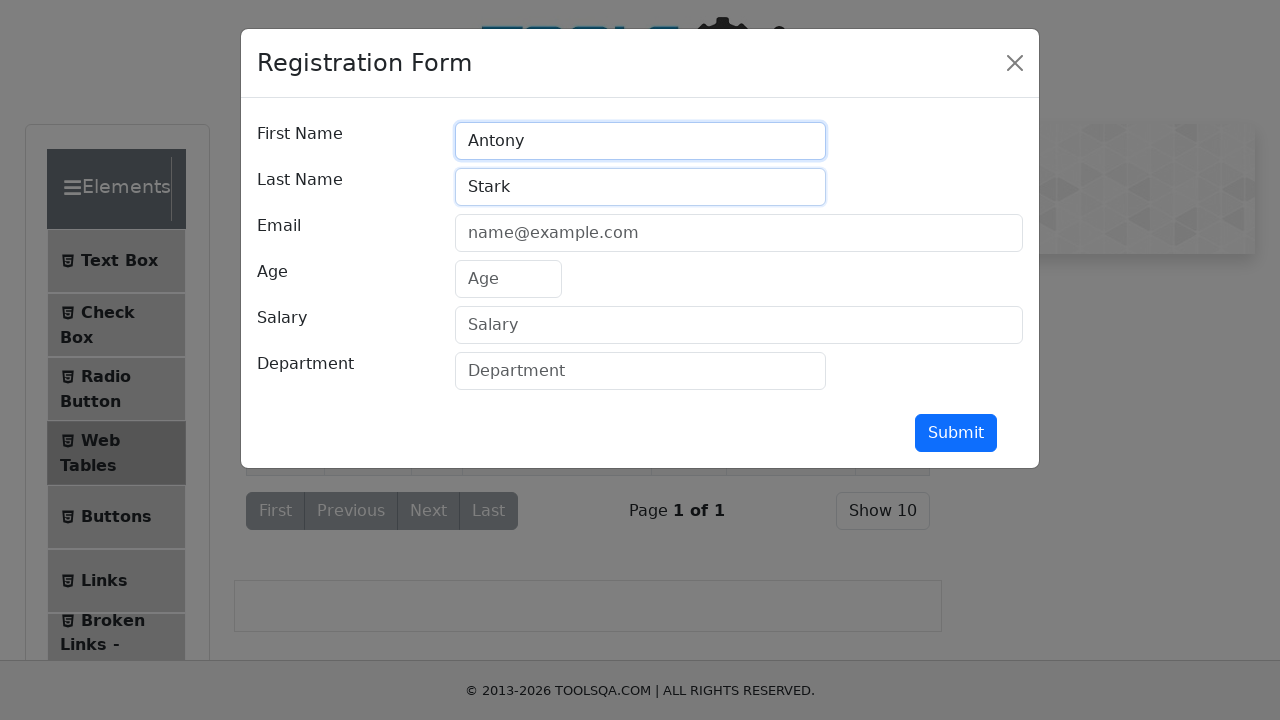

Filled userEmail field with 'Antony.stark@gmail.com' on #userEmail
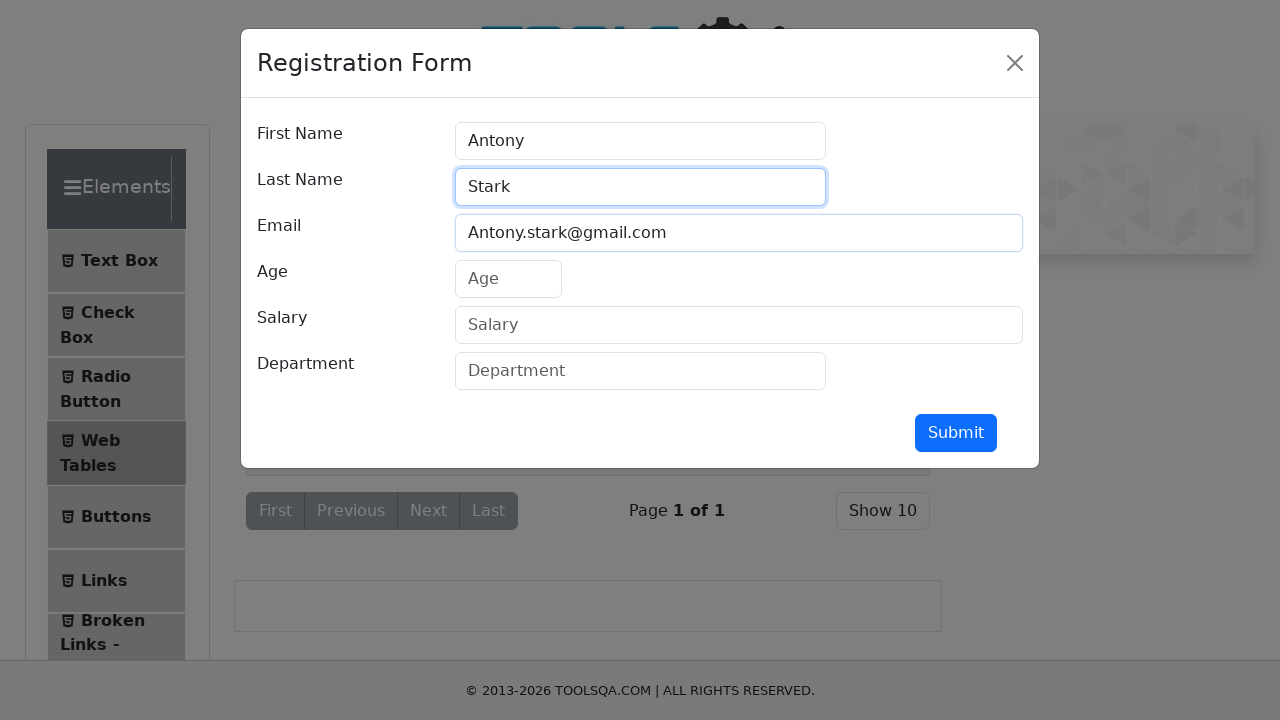

Filled age field with '27' on #age
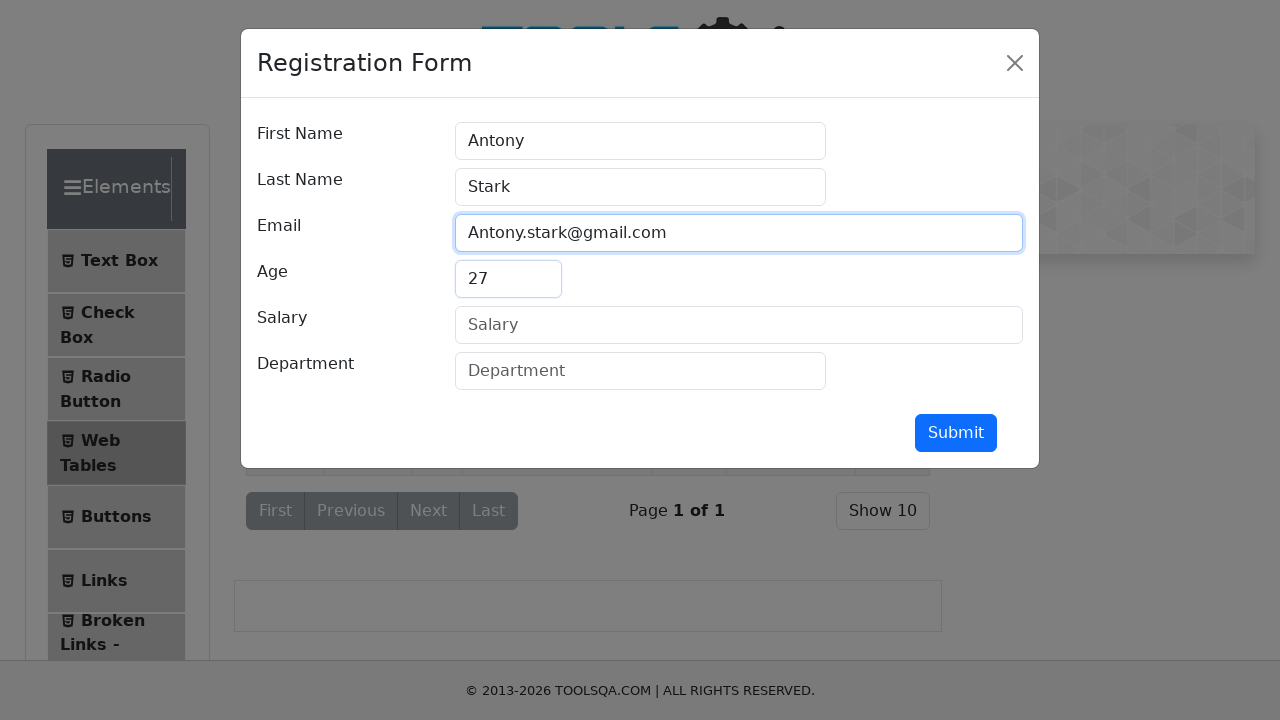

Filled salary field with '50000' on #salary
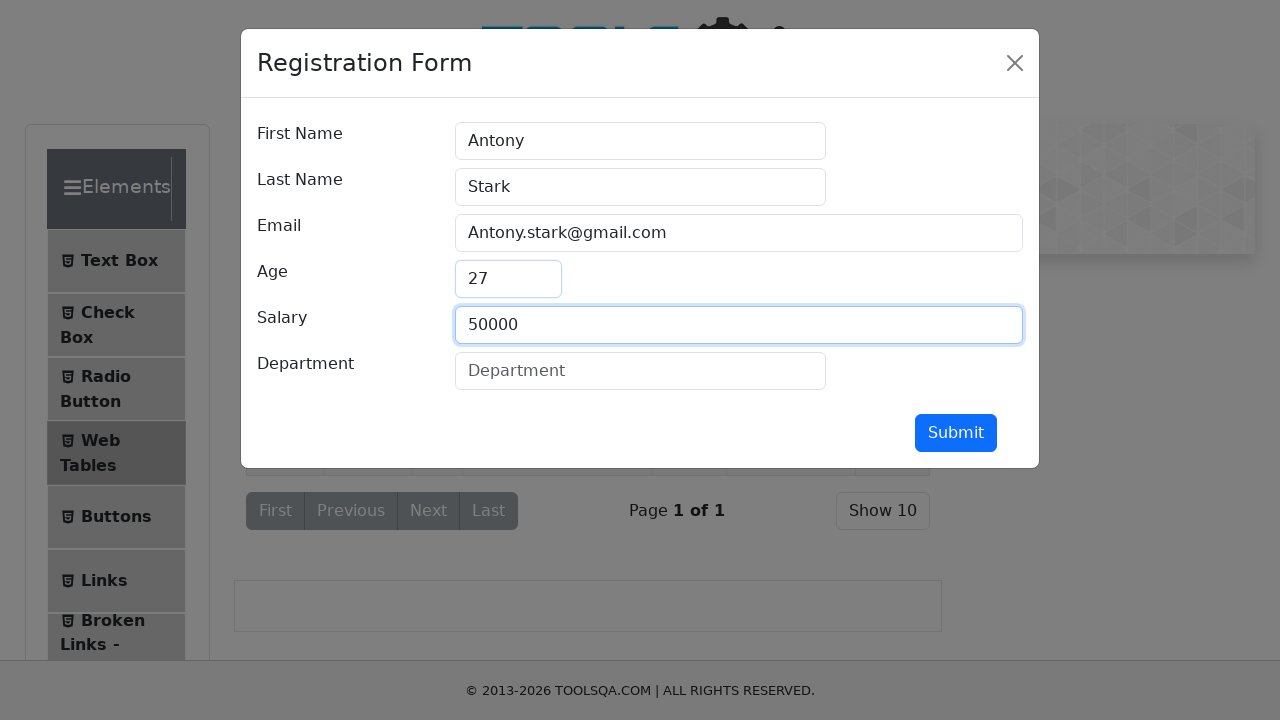

Filled department field with 'QA' on #department
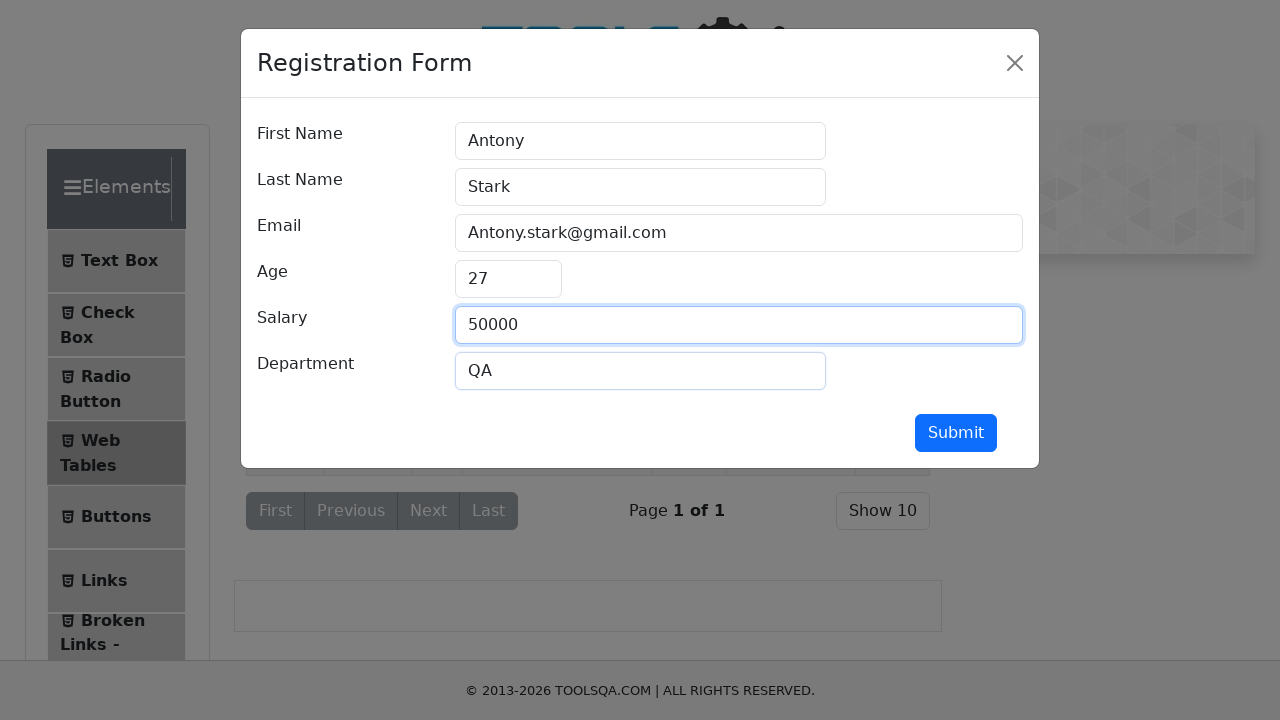

Clicked submit button to add new record with Antony Stark details at (956, 433) on #submit
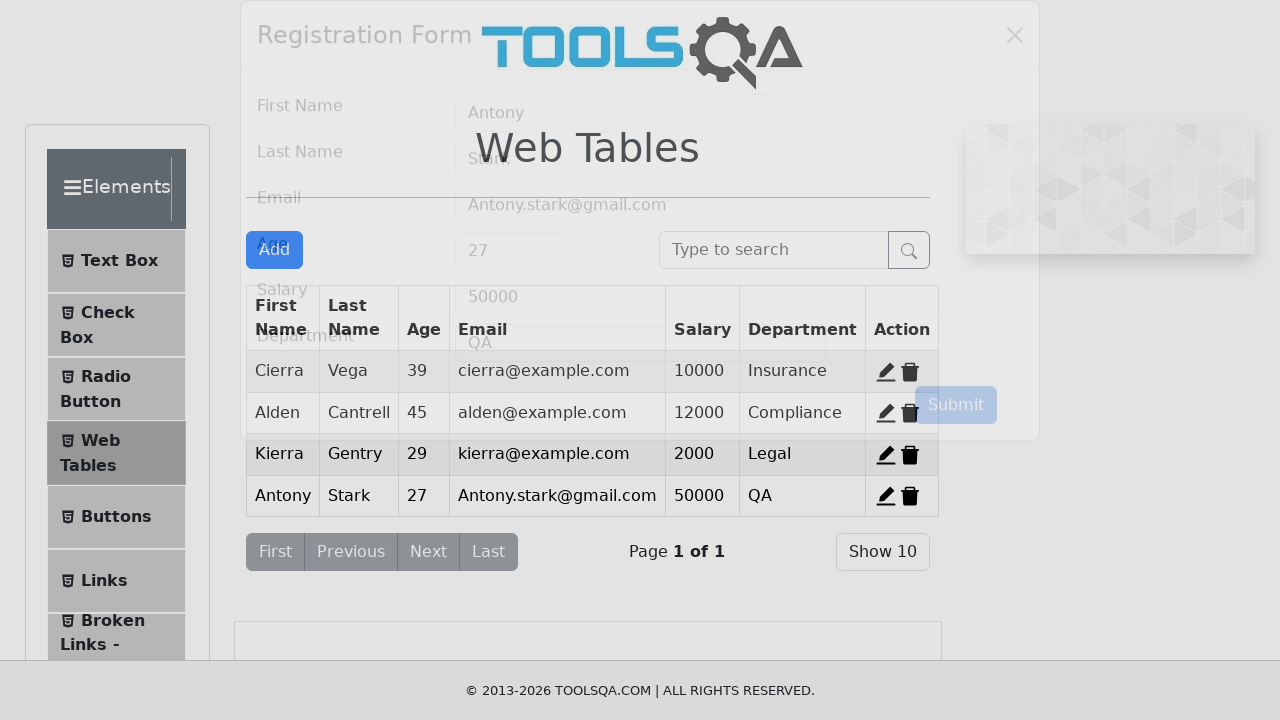

Clicked edit button for the newly created record (4th row) at (886, 496) on #edit-record-4
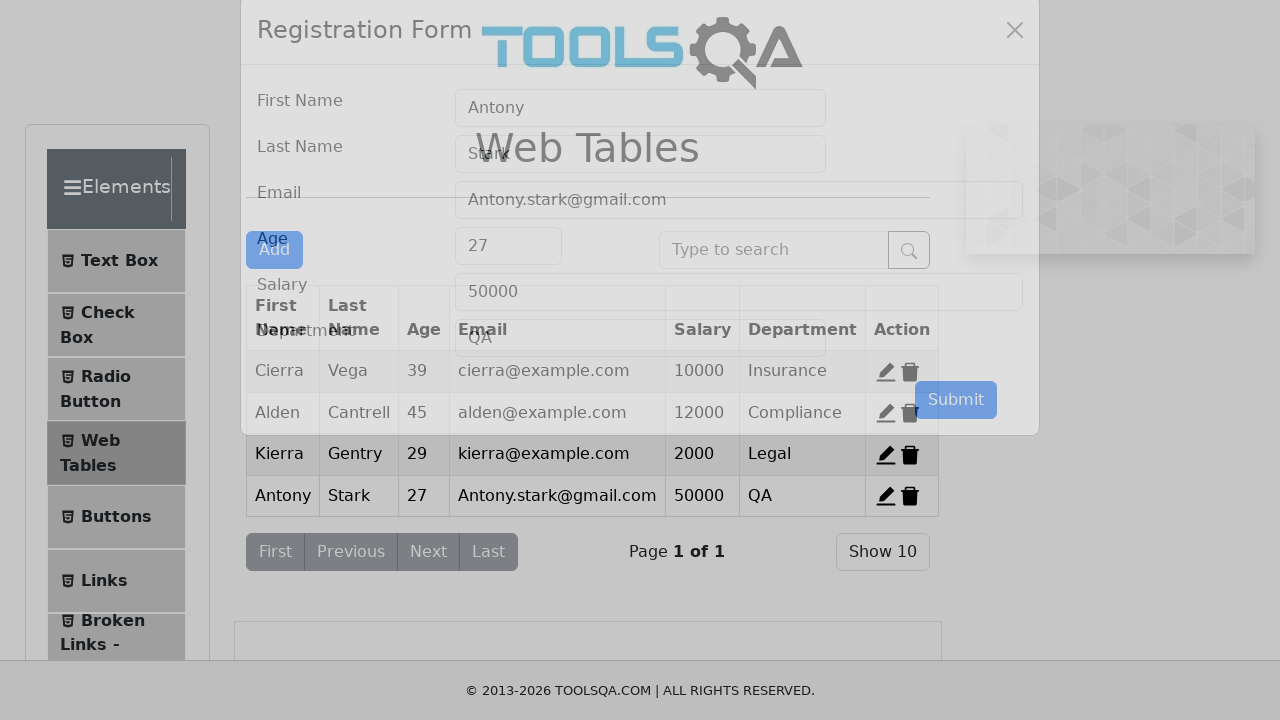

Cleared firstName field on #firstName
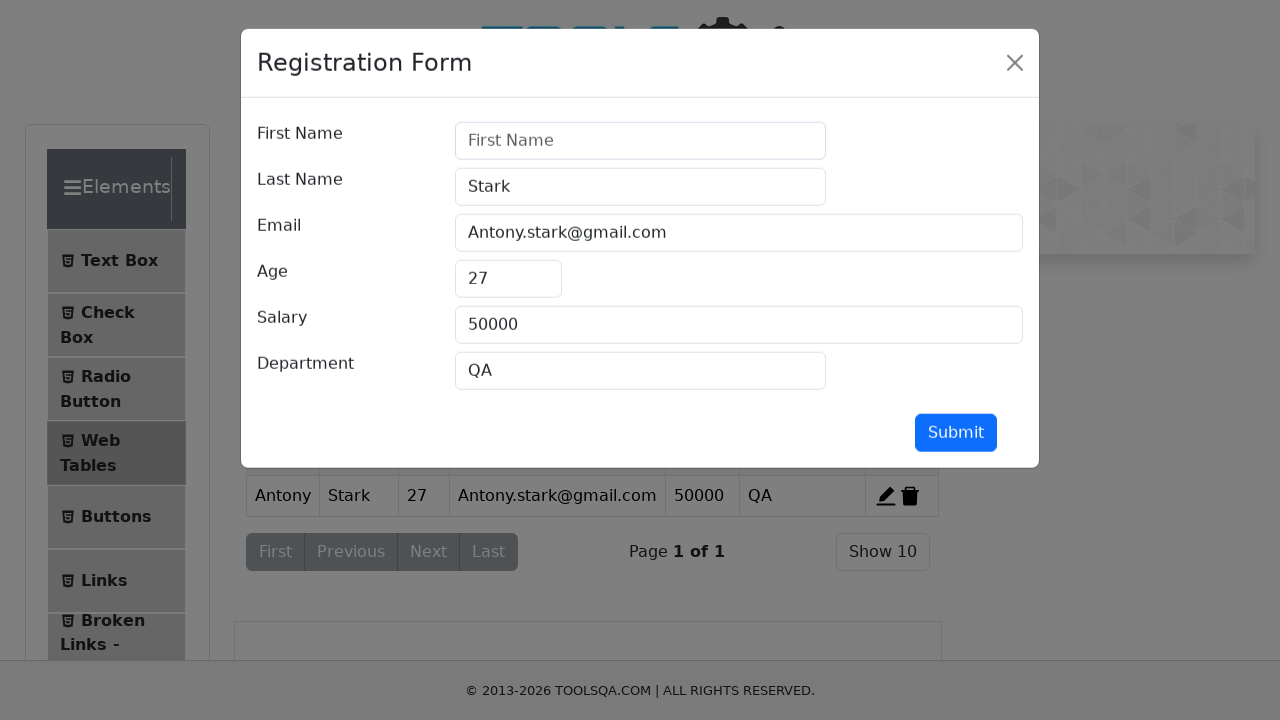

Filled firstName field with 'lowrence' on #firstName
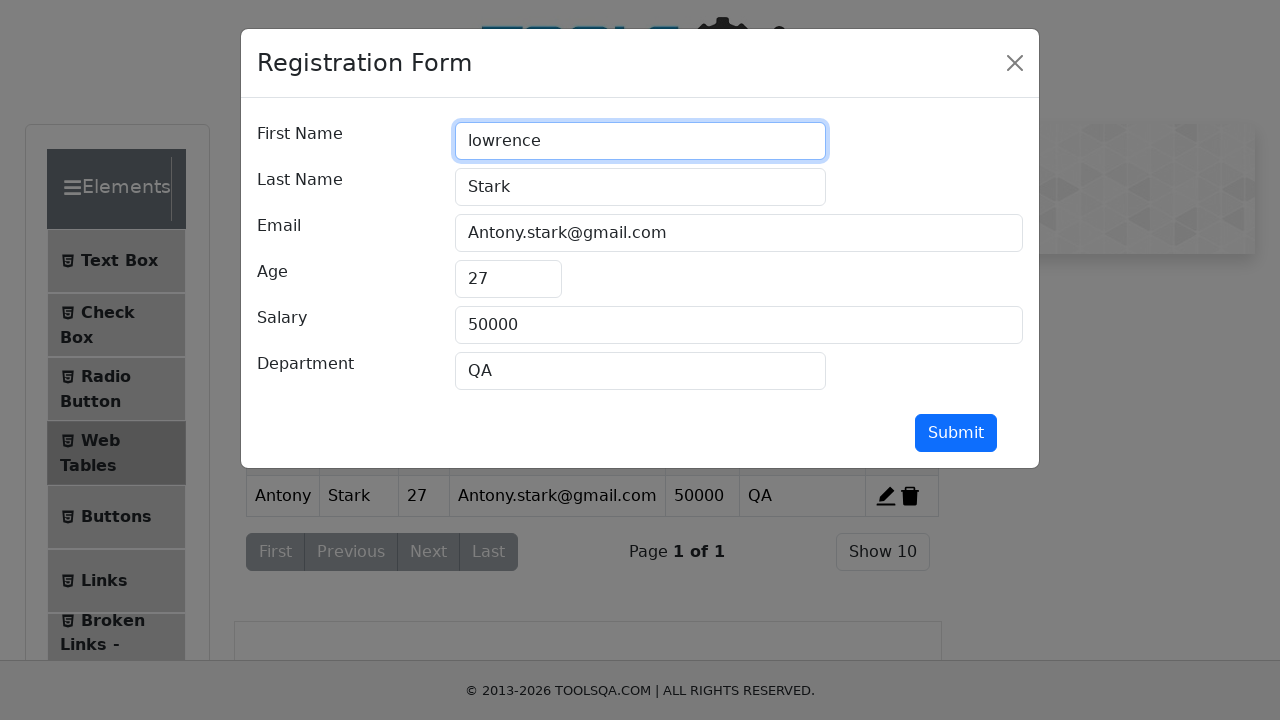

Cleared lastName field on #lastName
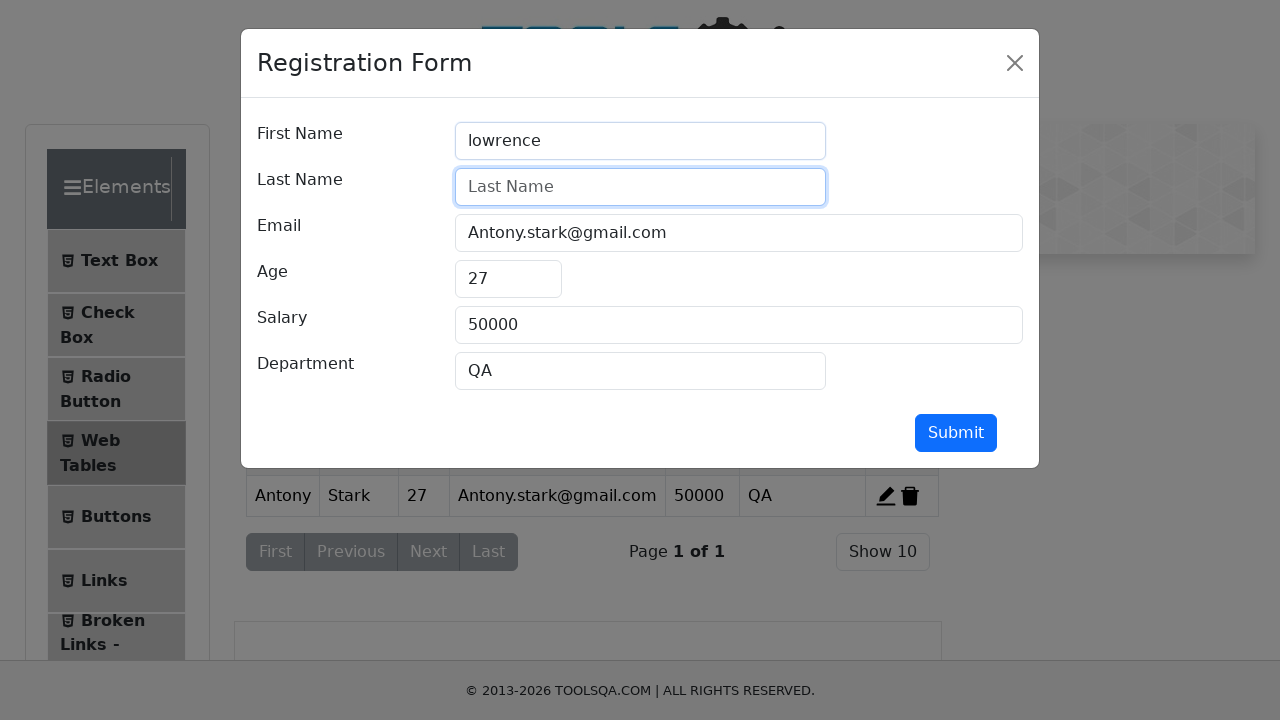

Filled lastName field with 'bishnoi' on #lastName
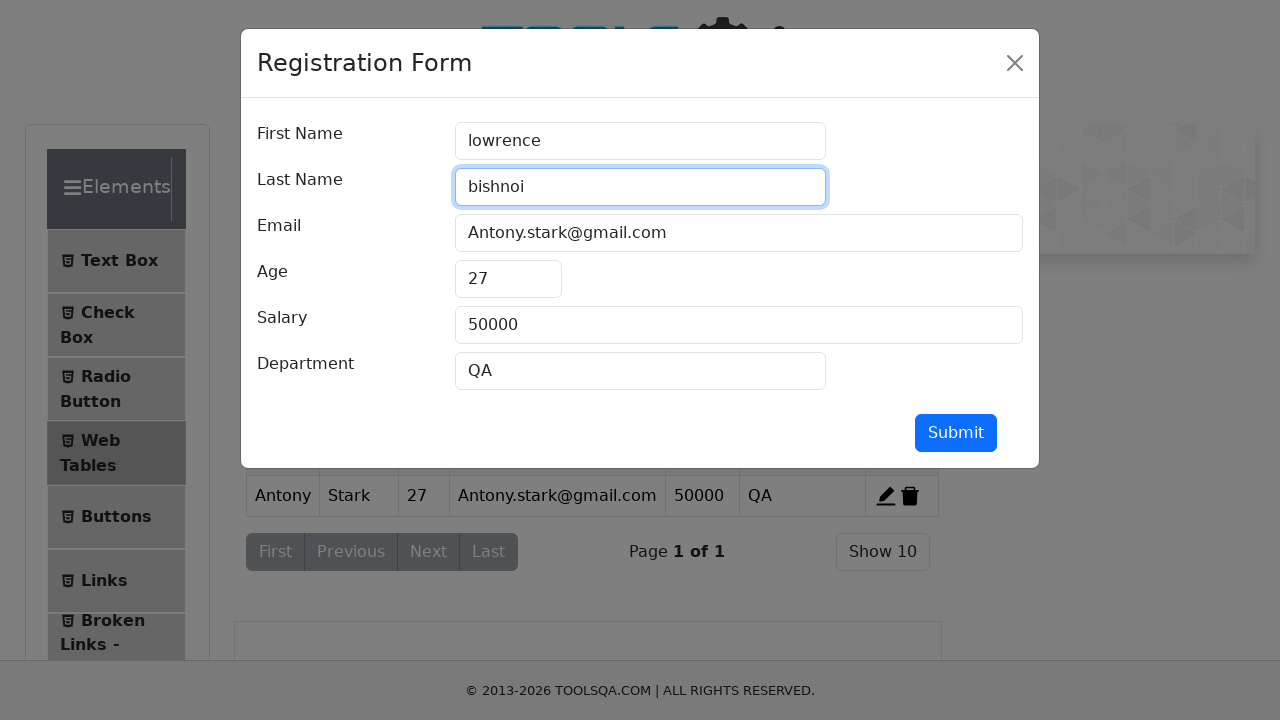

Cleared userEmail field on #userEmail
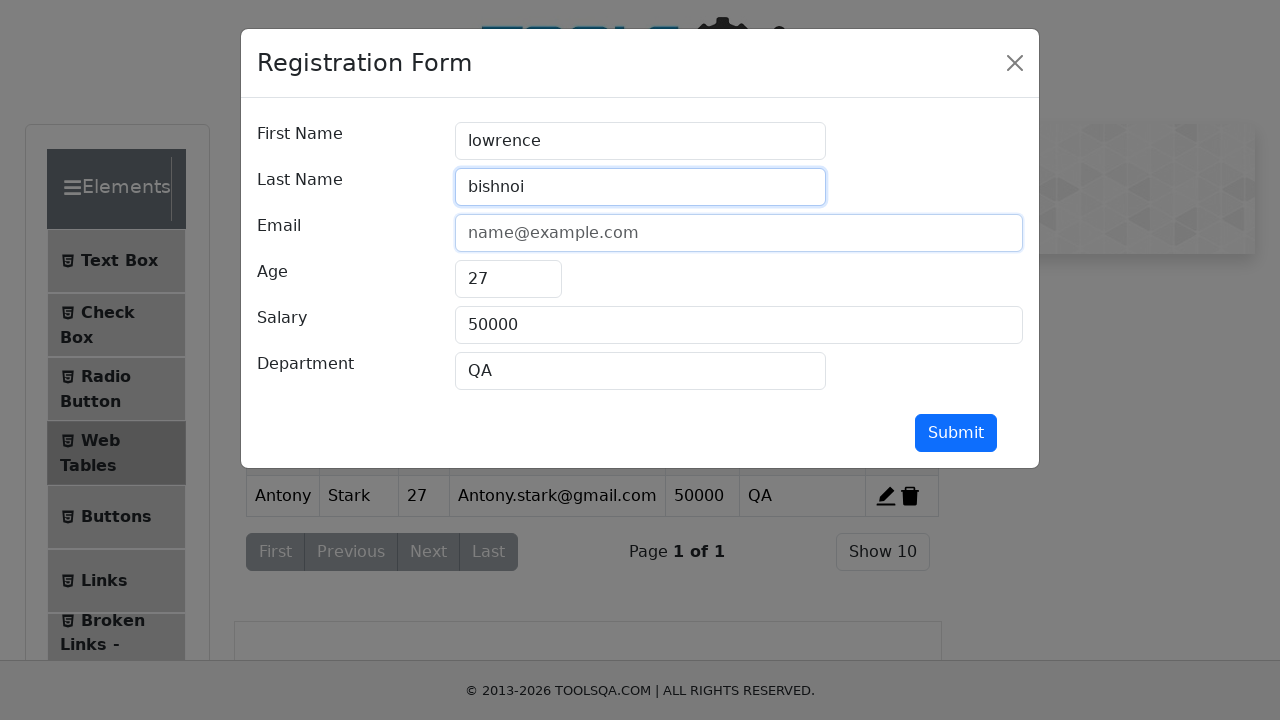

Filled userEmail field with 'Lowrance.bishnoi785@gmail.com' on #userEmail
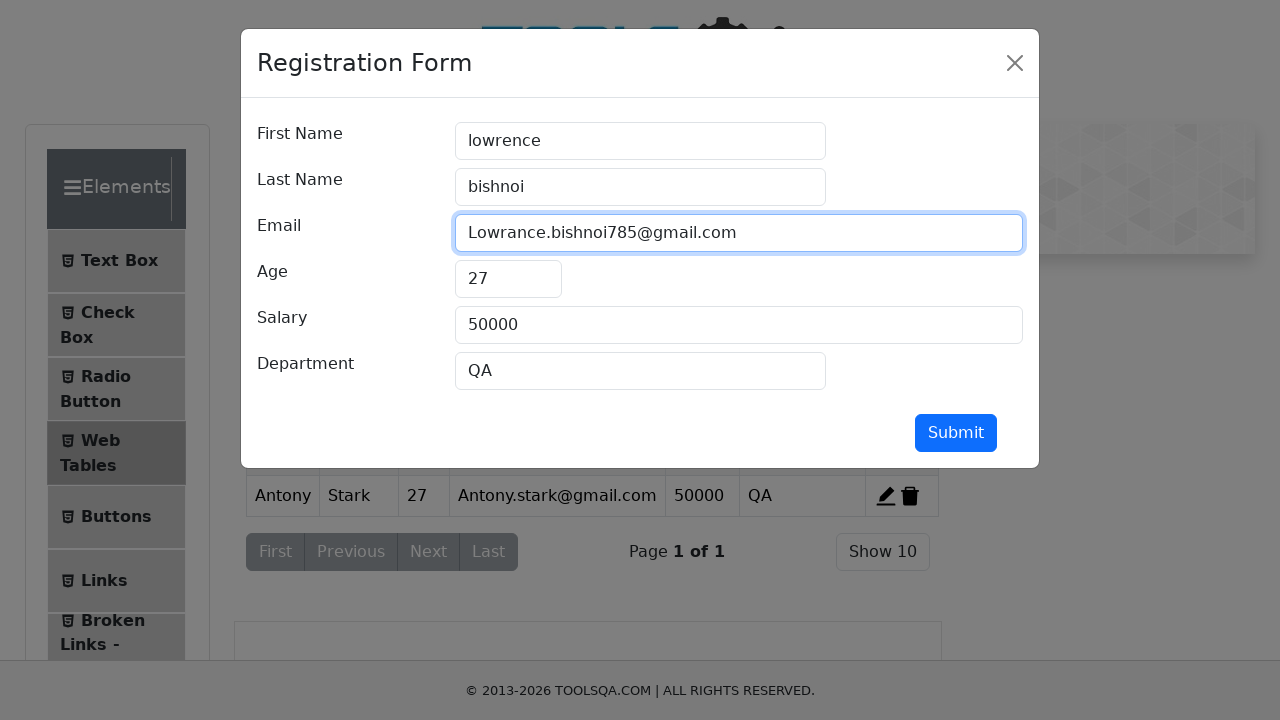

Cleared age field on #age
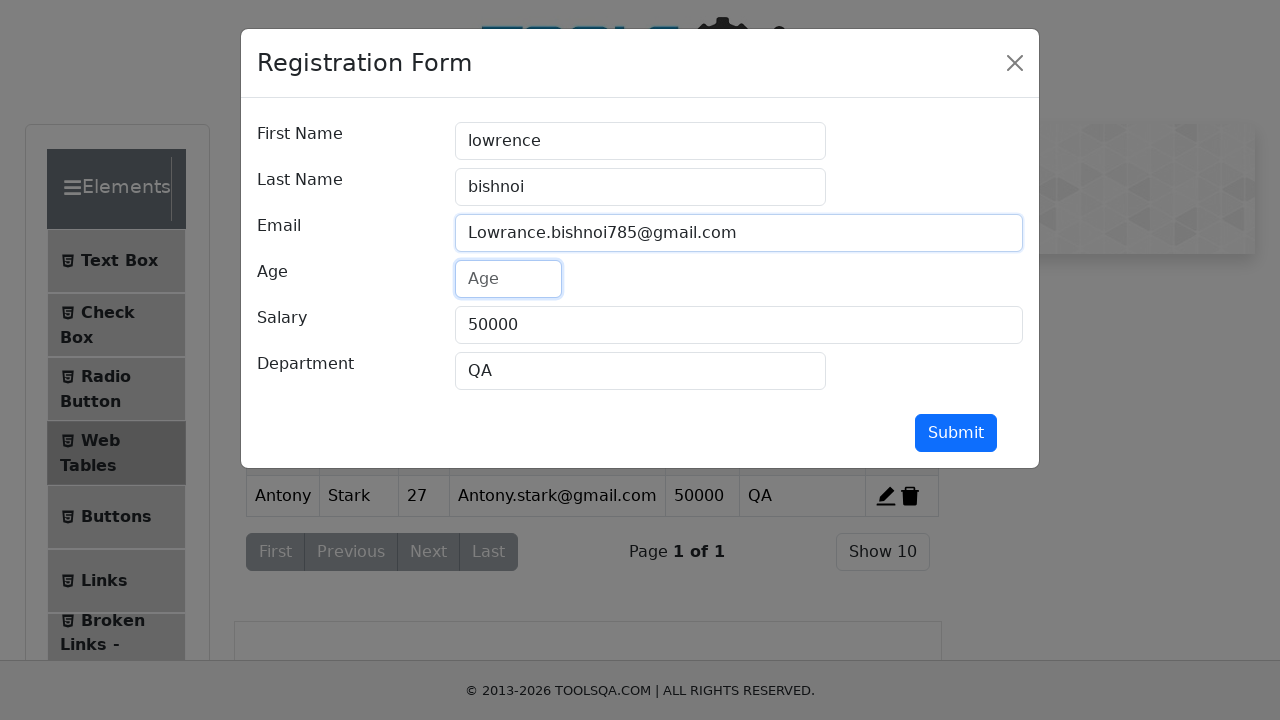

Filled age field with '30' on #age
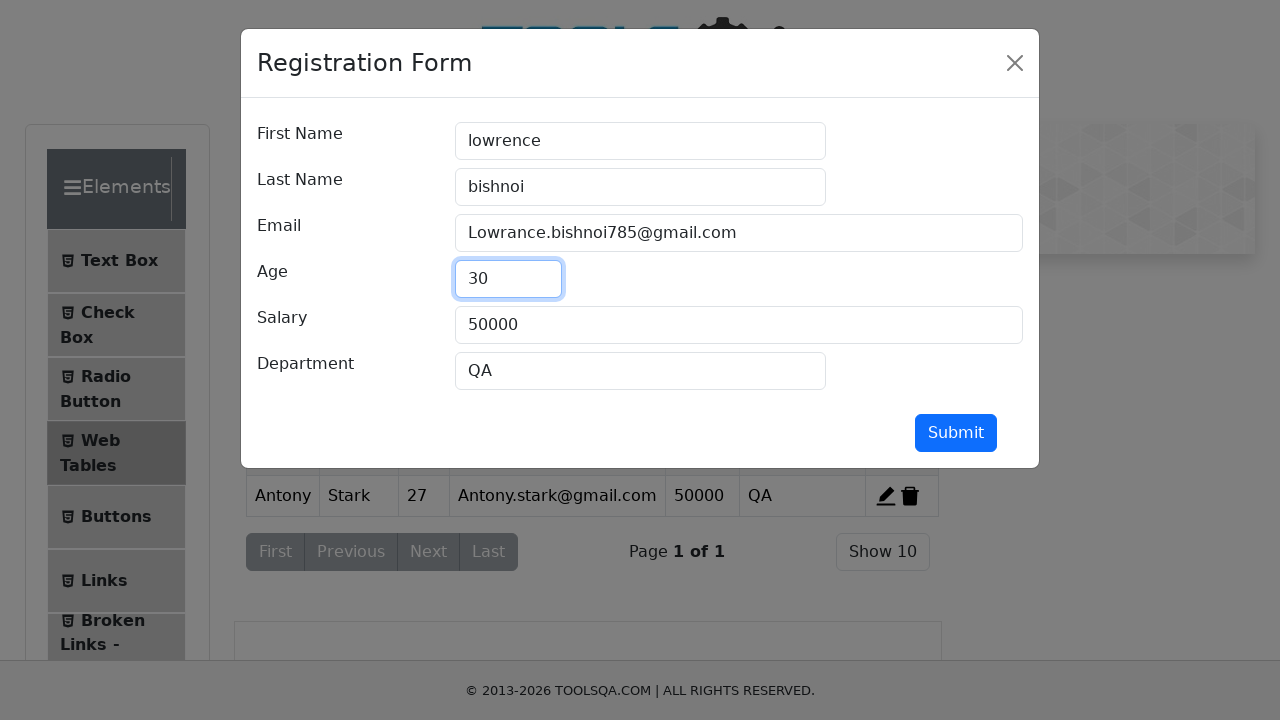

Cleared salary field on #salary
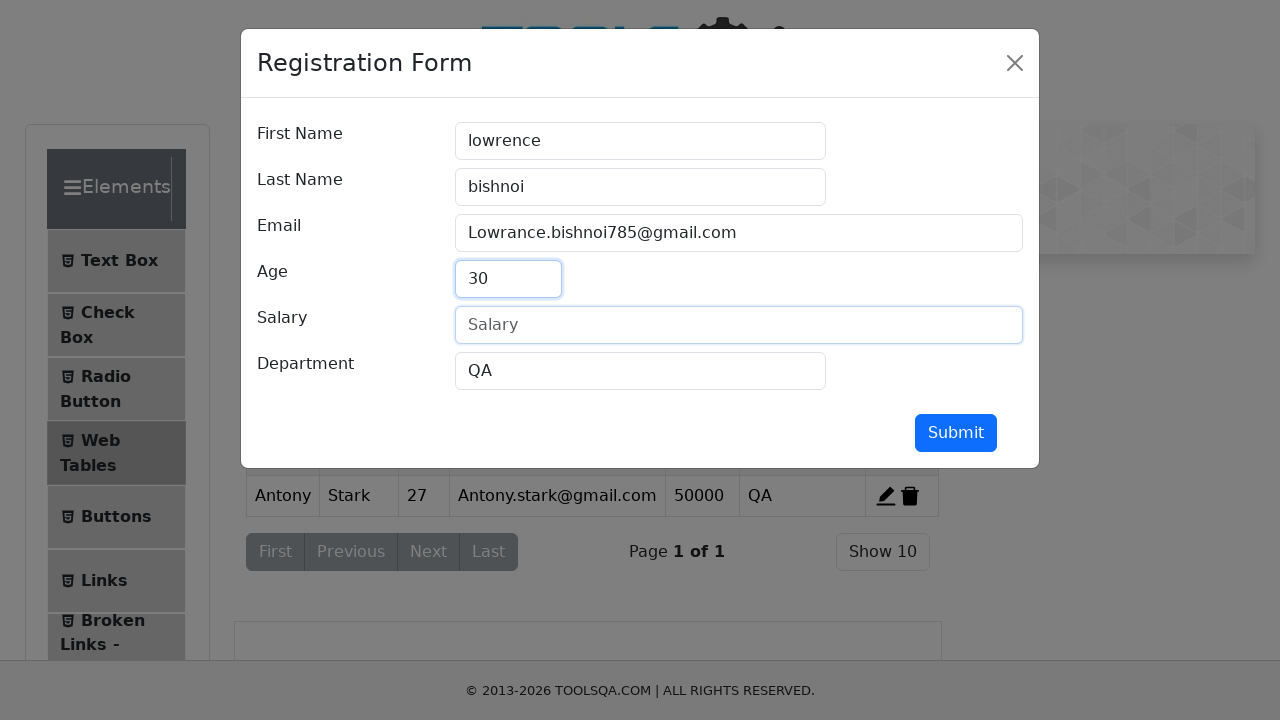

Filled salary field with '1000000' on #salary
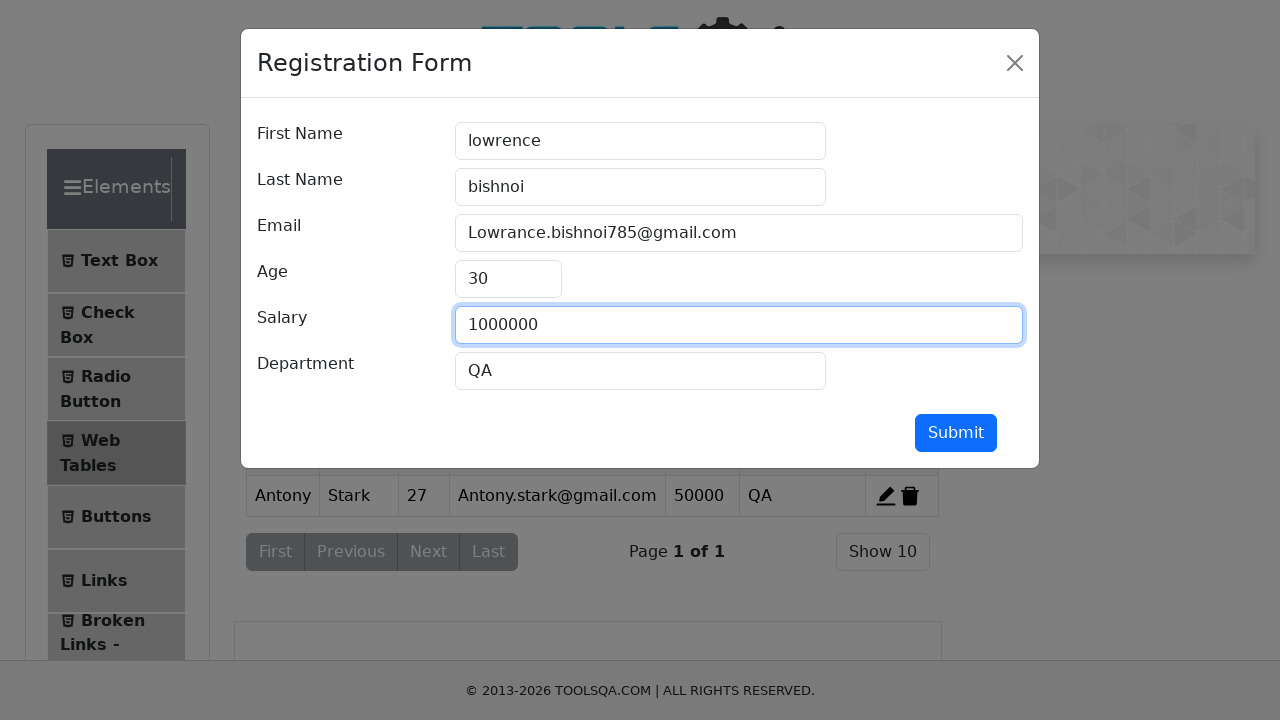

Cleared department field on #department
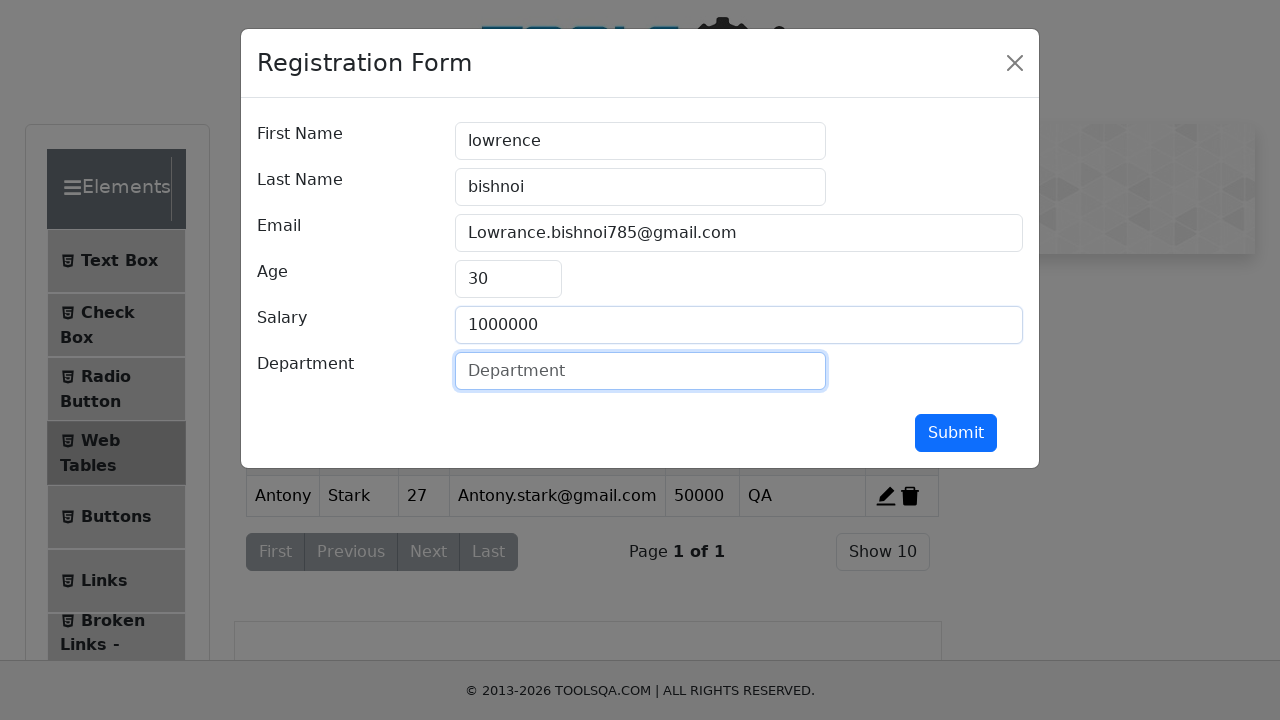

Filled department field with 'QA Manager' on #department
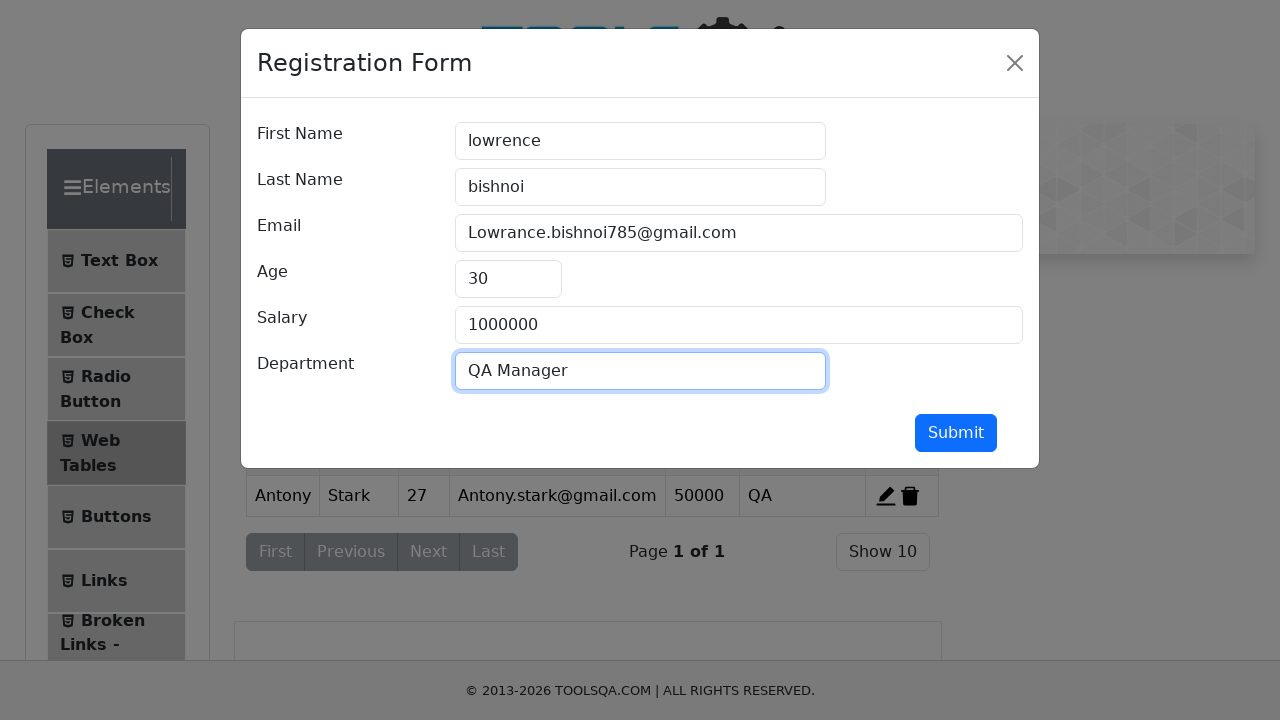

Clicked submit button to save edited record with updated Lowrence Bishnoi details at (956, 433) on #submit
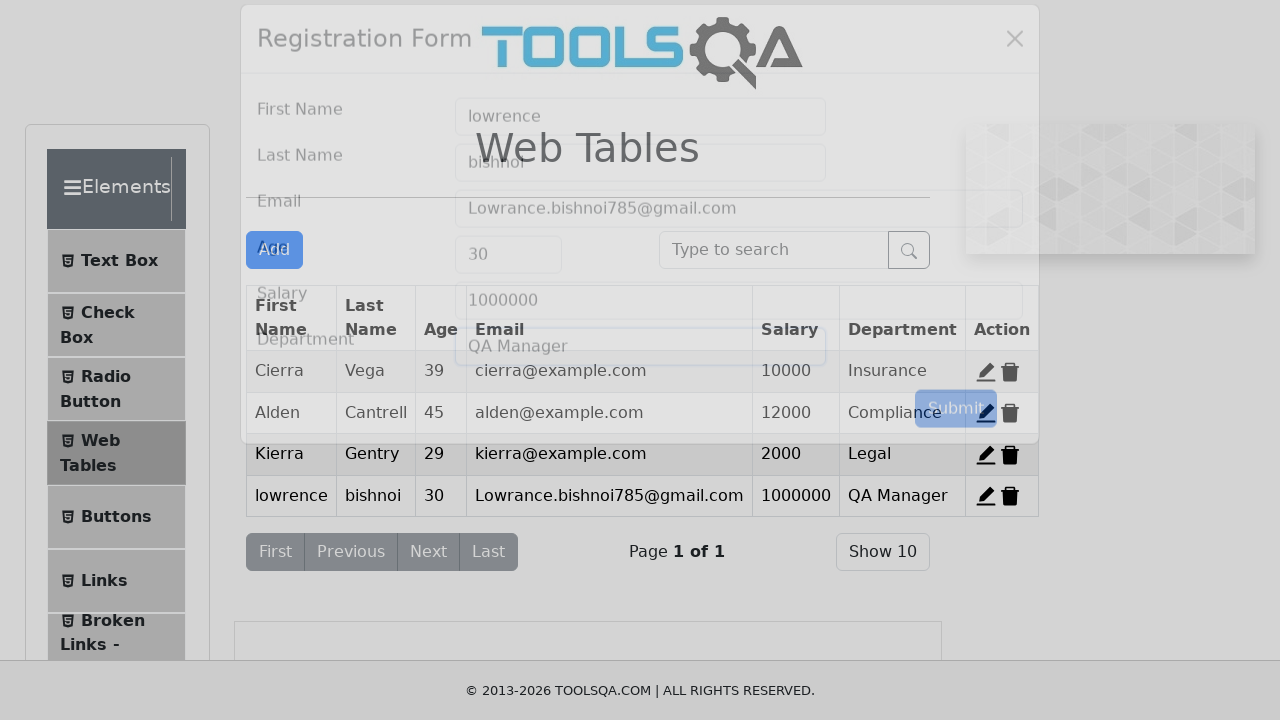

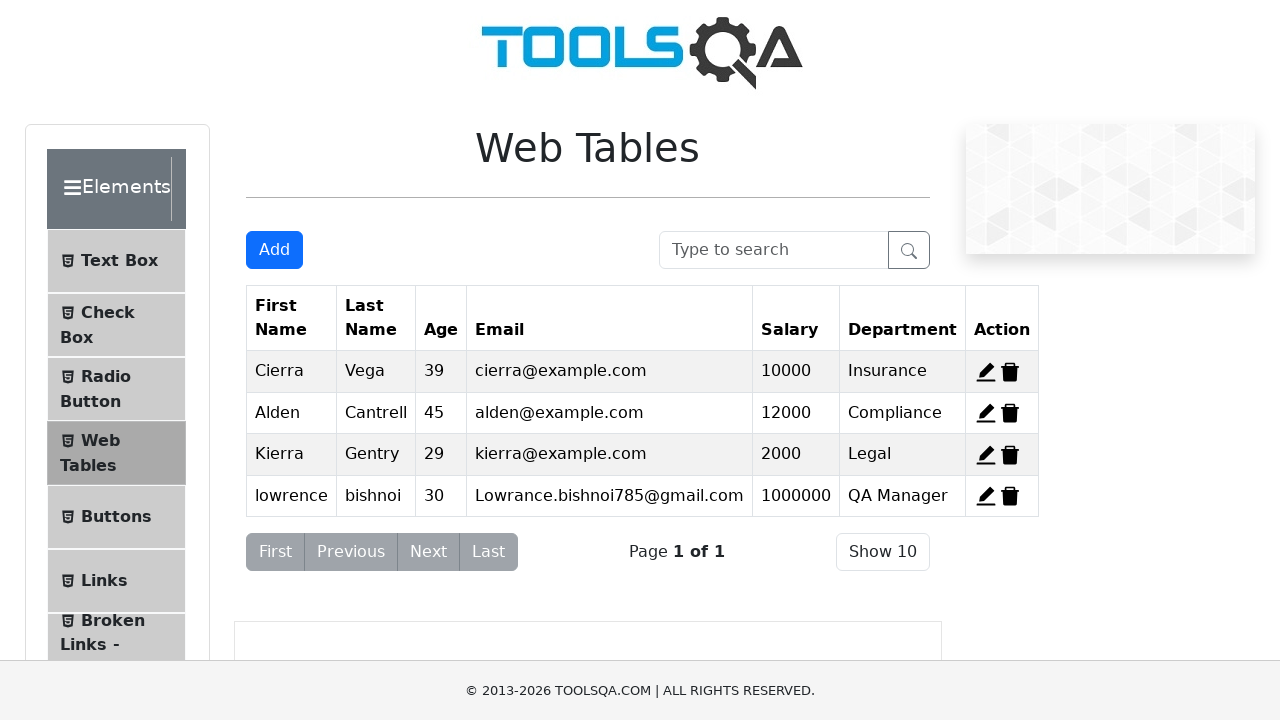